Navigates to a product page (komoda/dresser) and waits for the page content to load, verifying the page is accessible.

Starting URL: http://www.youhome.pl/komoda.html

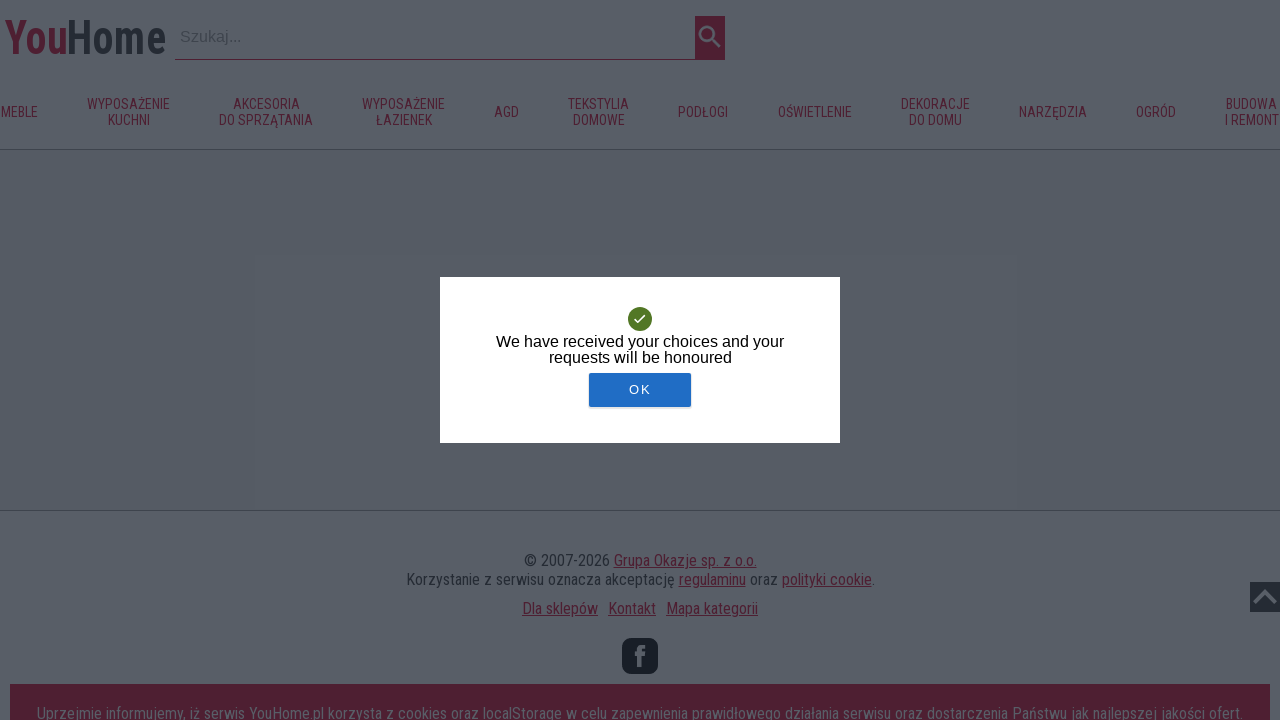

Set viewport size to 1240x1240
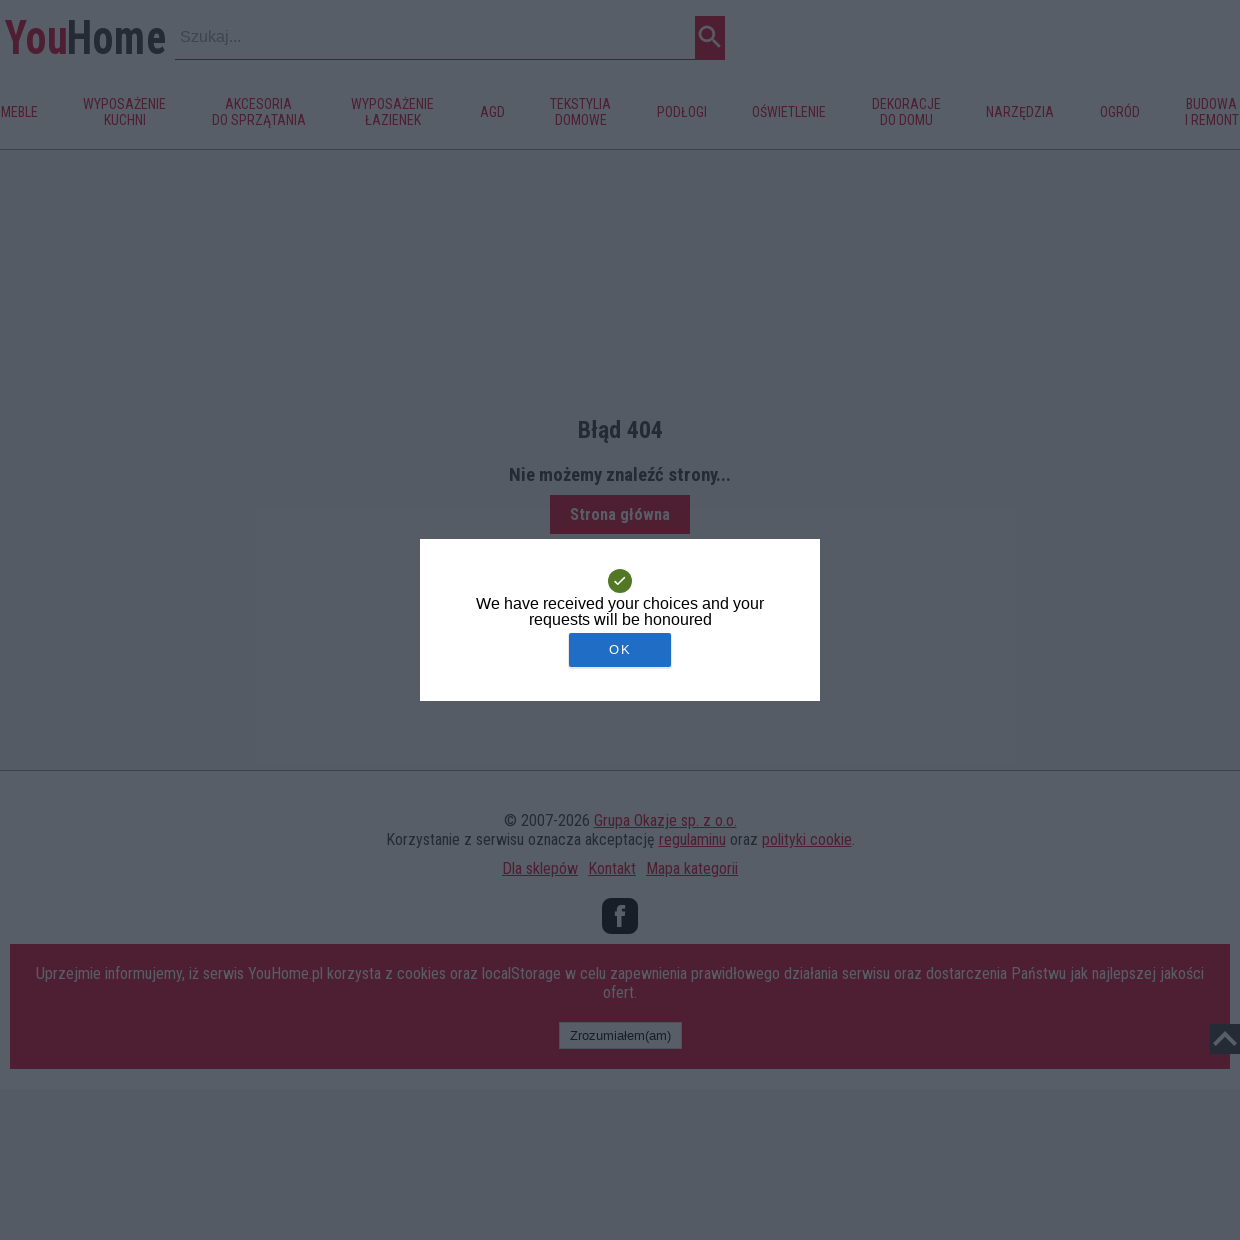

Waited for page to reach networkidle state - product page content fully loaded
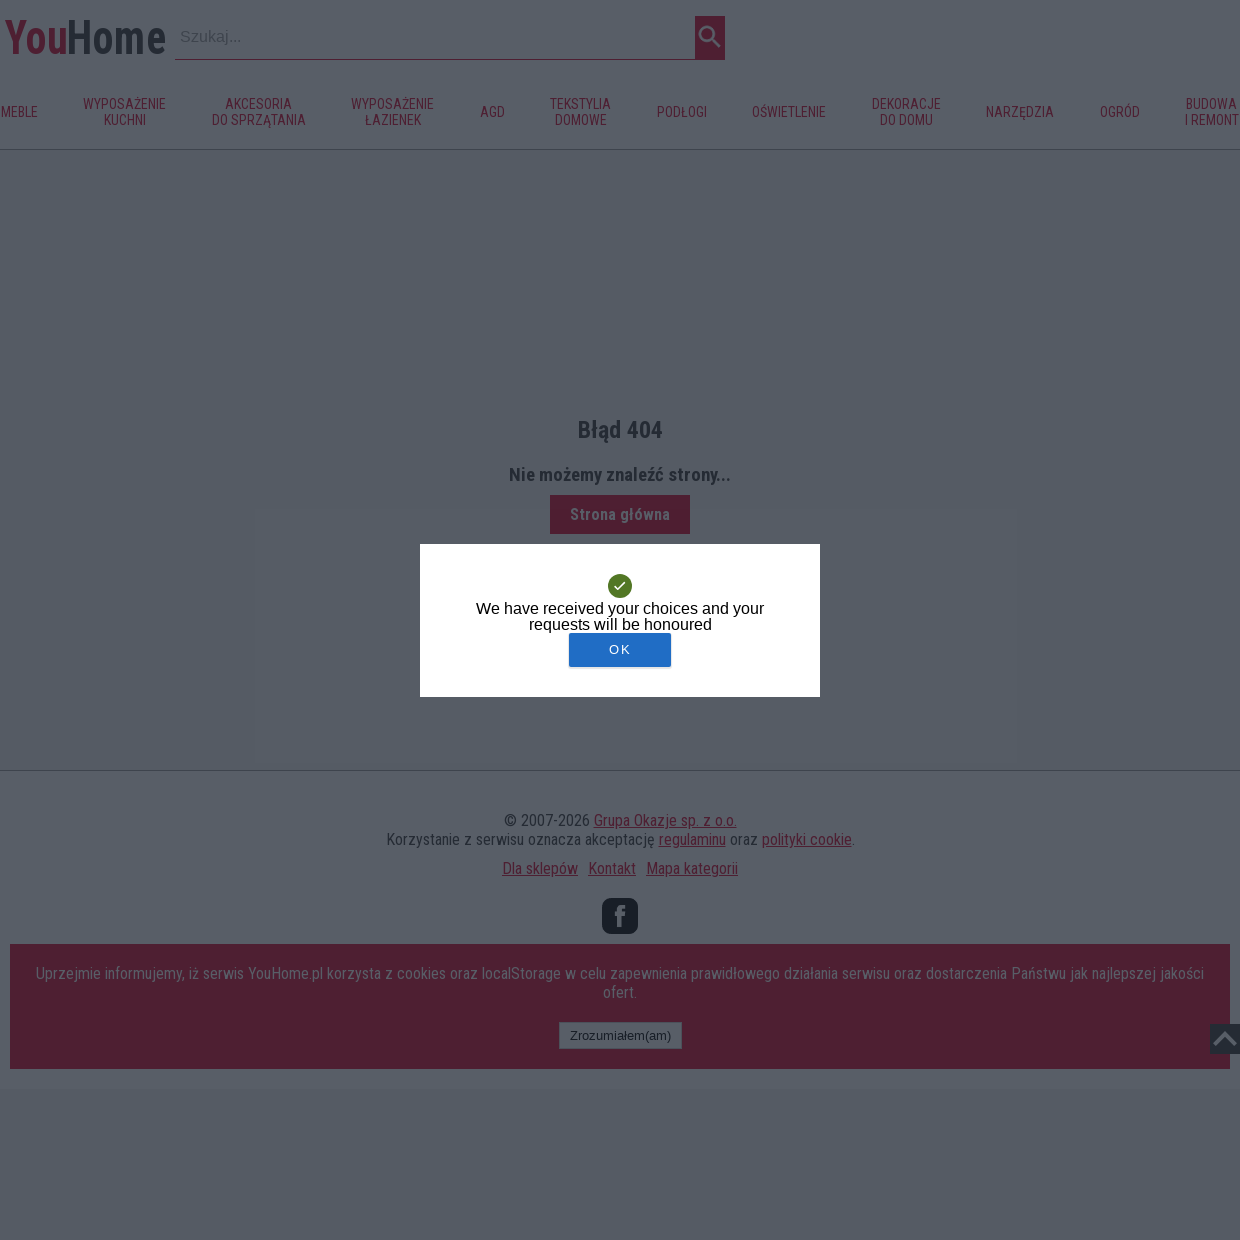

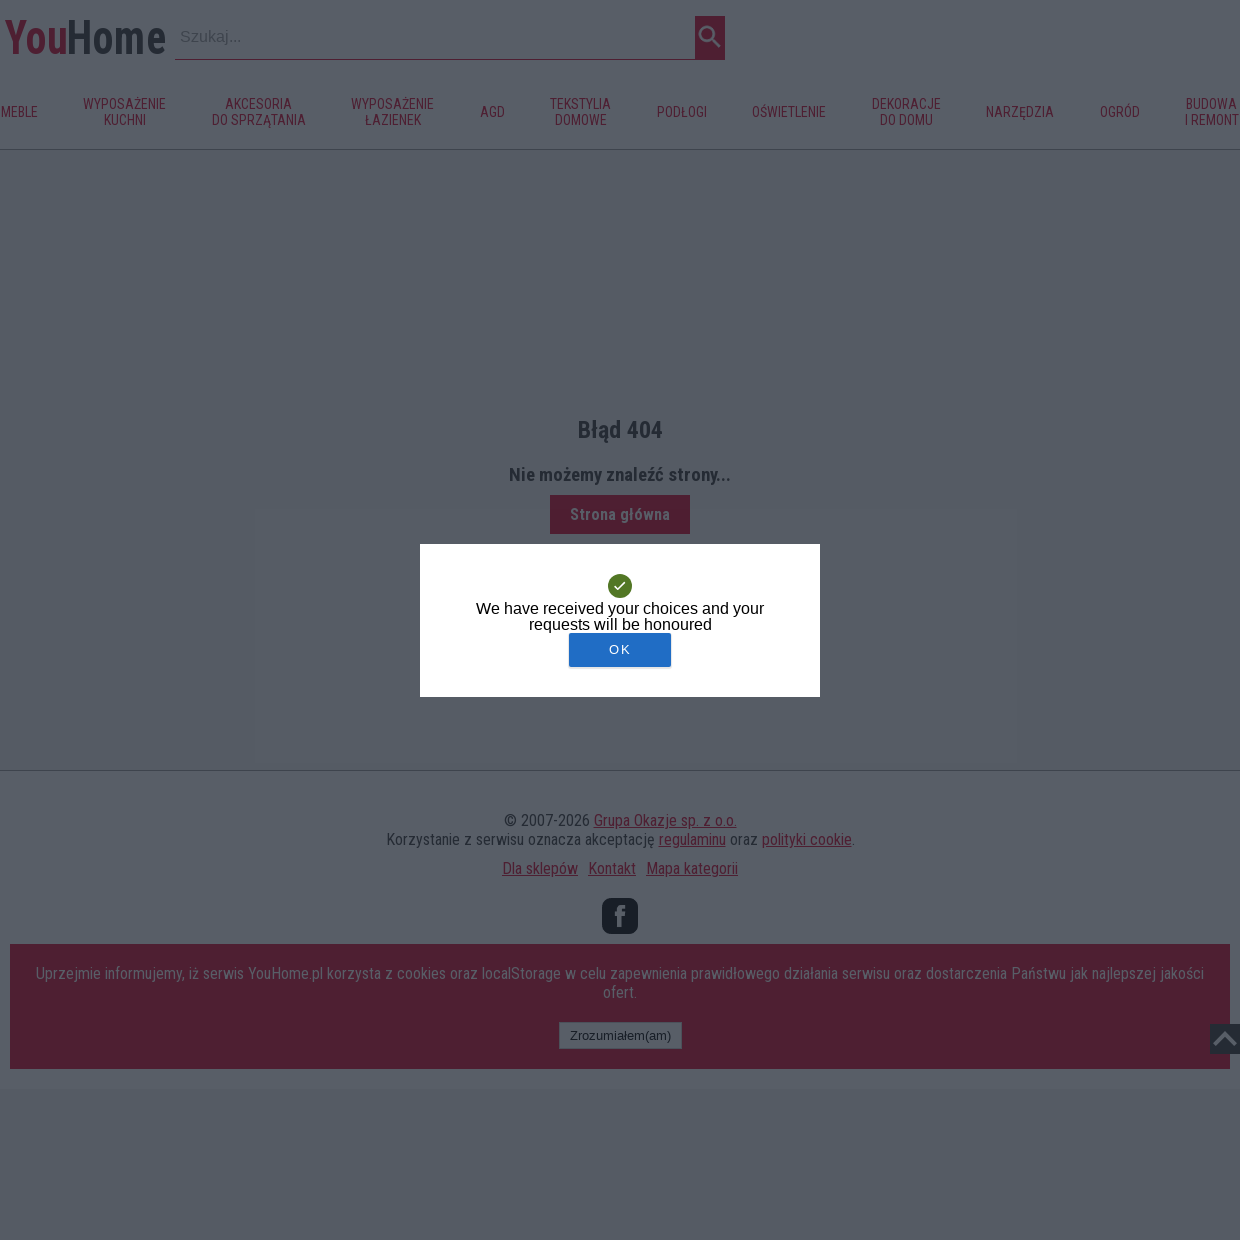